Tests dropdown menu functionality by clicking a dropdown trigger, waiting for the menu to appear, and verifying that the dropdown contains the expected number of links (5) and includes an 'Amazon' link.

Starting URL: https://practice.cydeo.com/dropdown

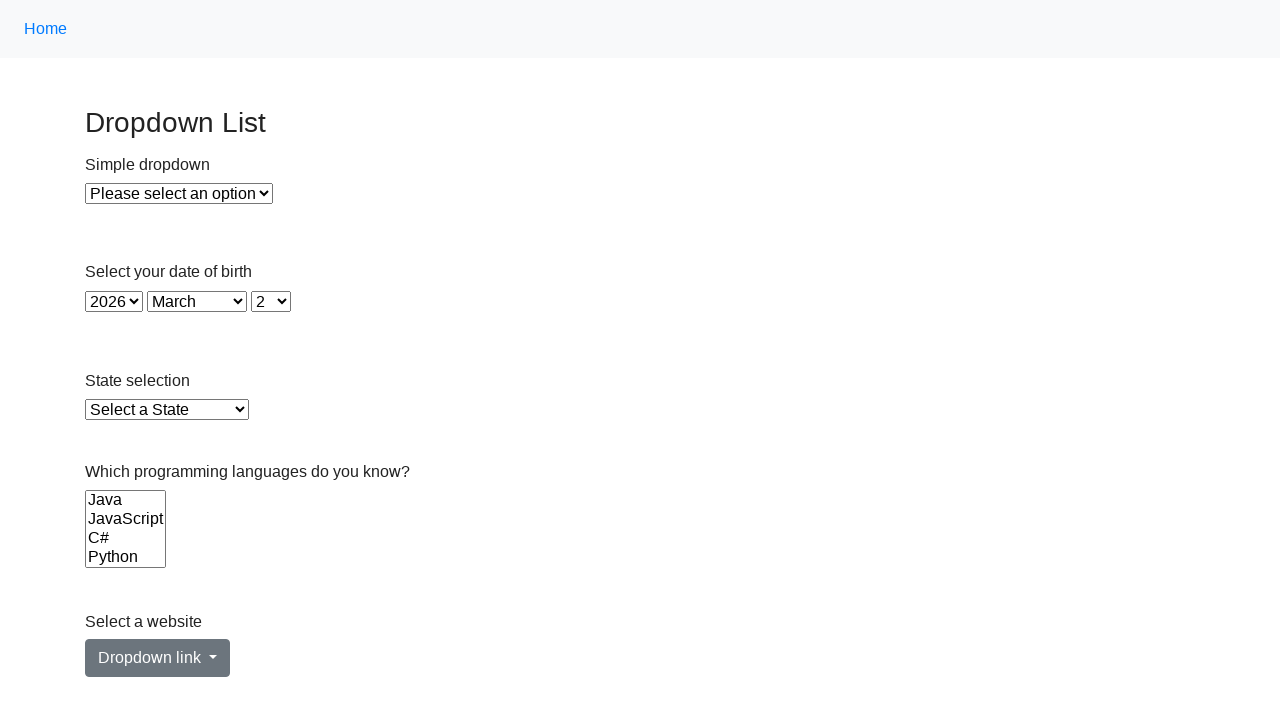

Clicked dropdown menu trigger at (158, 658) on #dropdownMenuLink
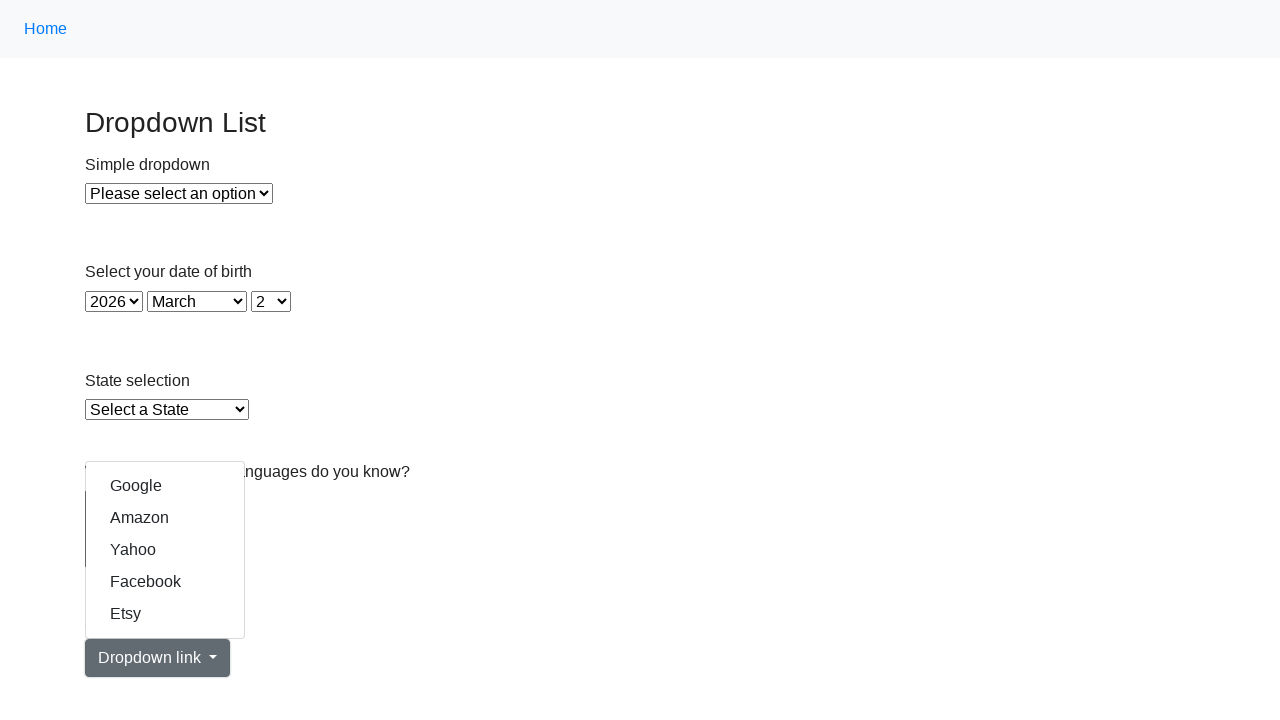

Waited for dropdown menu to appear
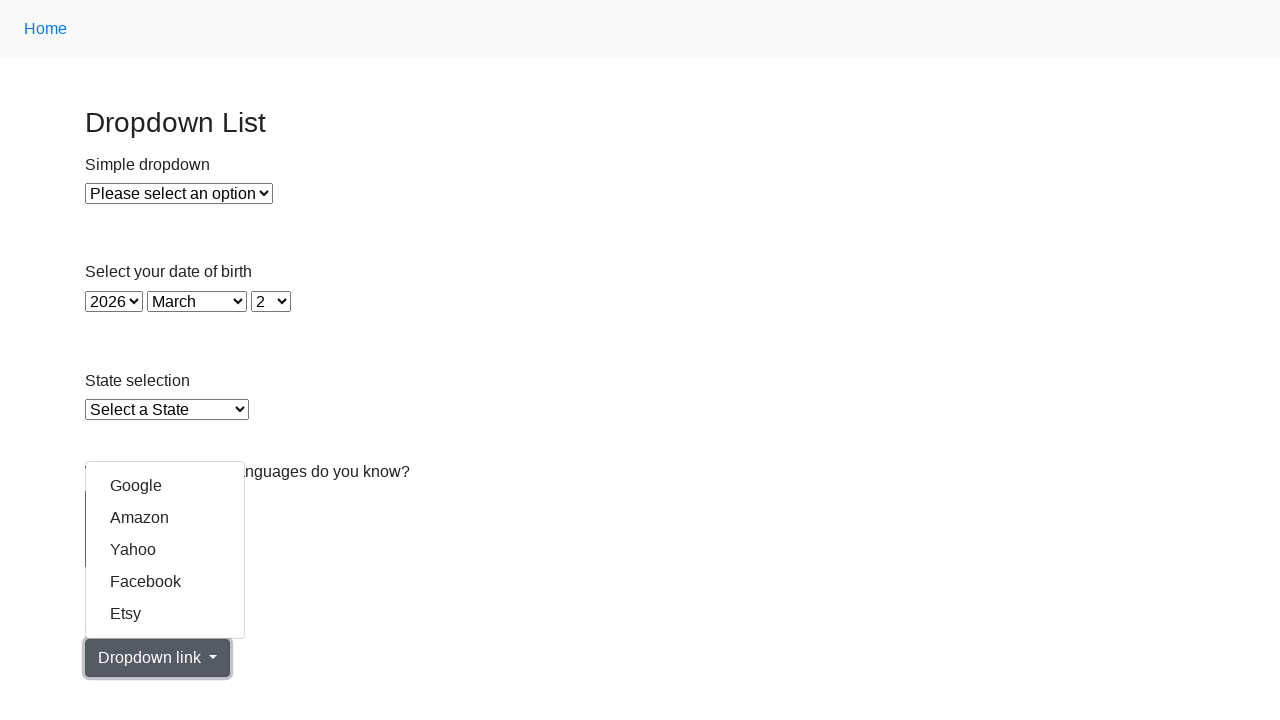

Retrieved all dropdown links
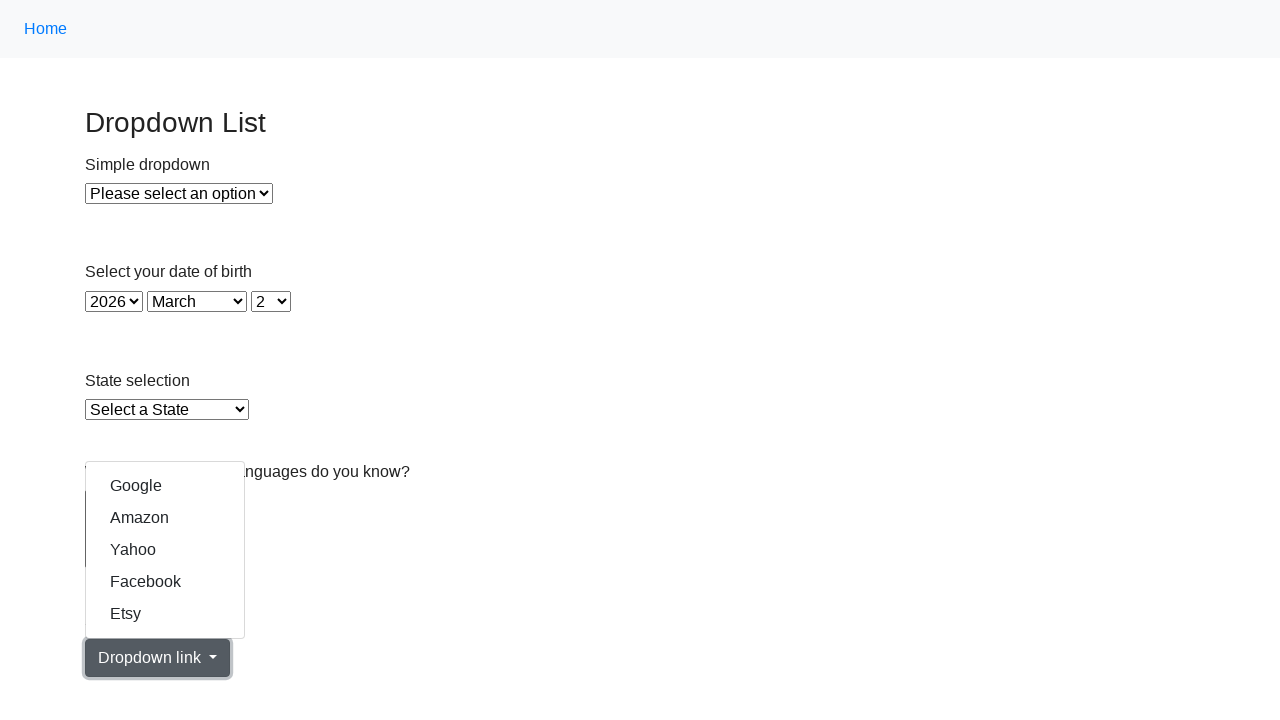

Verified dropdown contains exactly 5 links
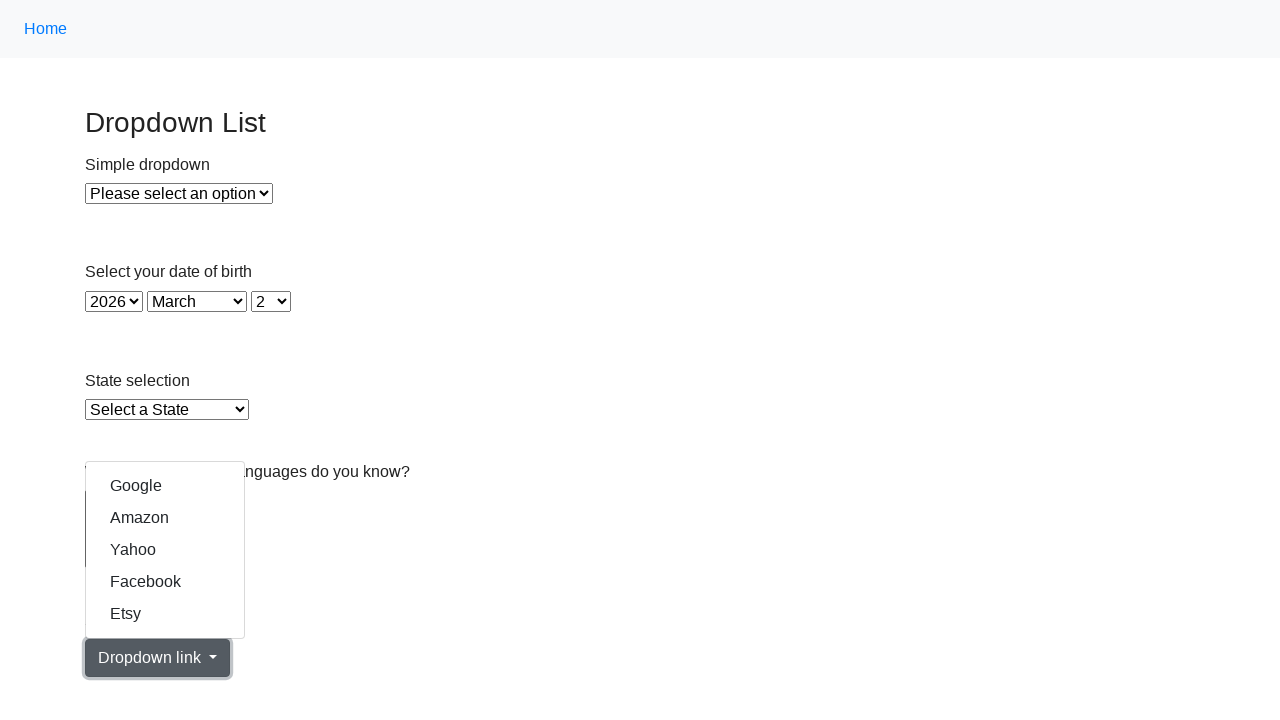

Verified dropdown contains 'Amazon' link
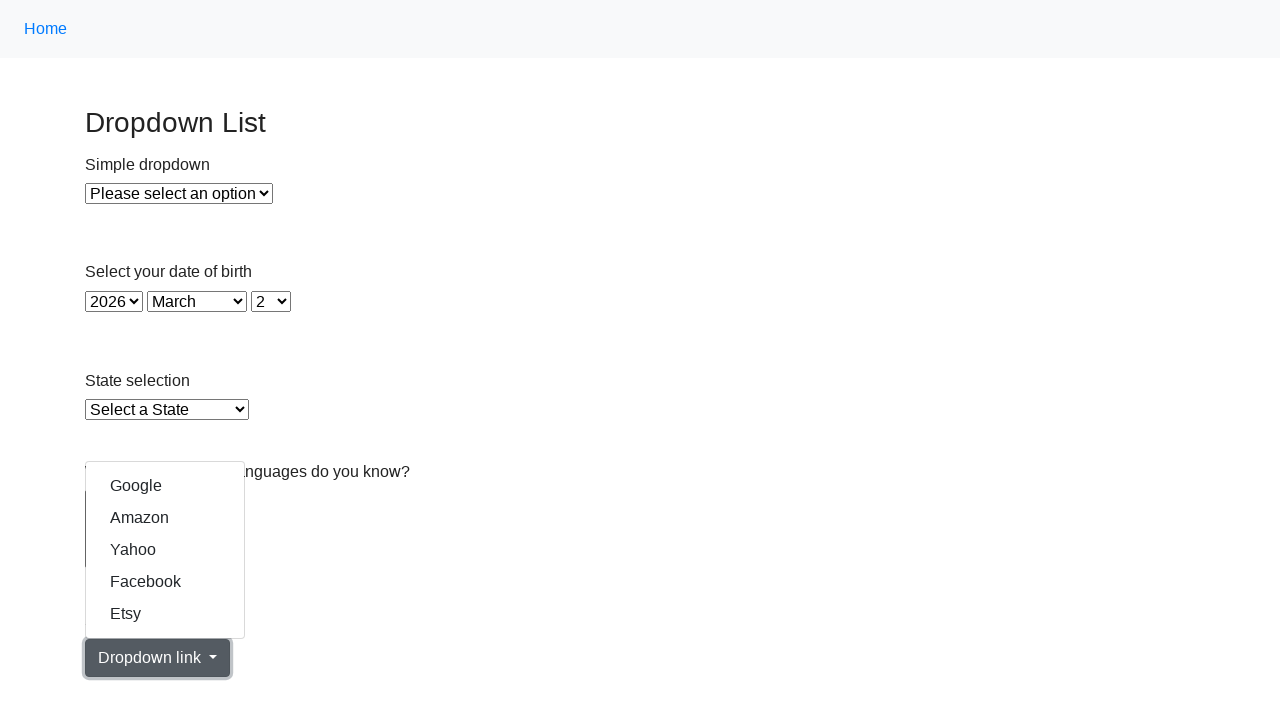

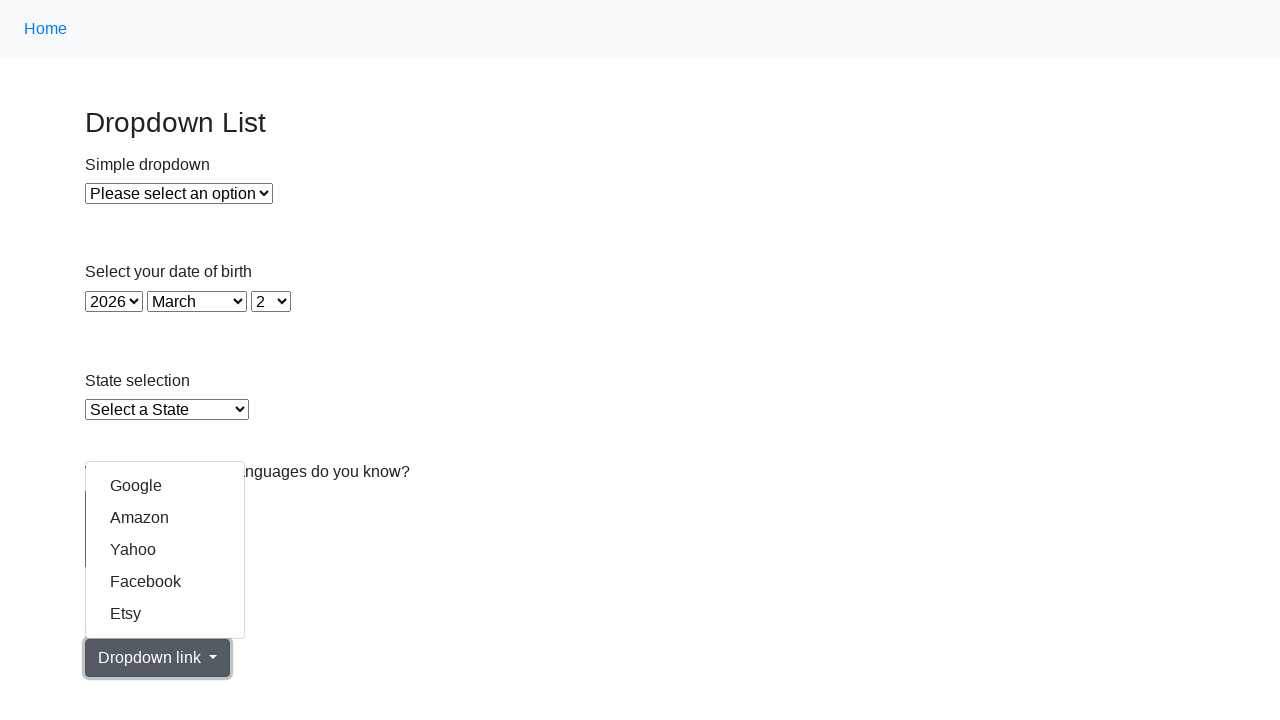